Tests that the input field clears after adding a todo item

Starting URL: https://demo.playwright.dev/todomvc

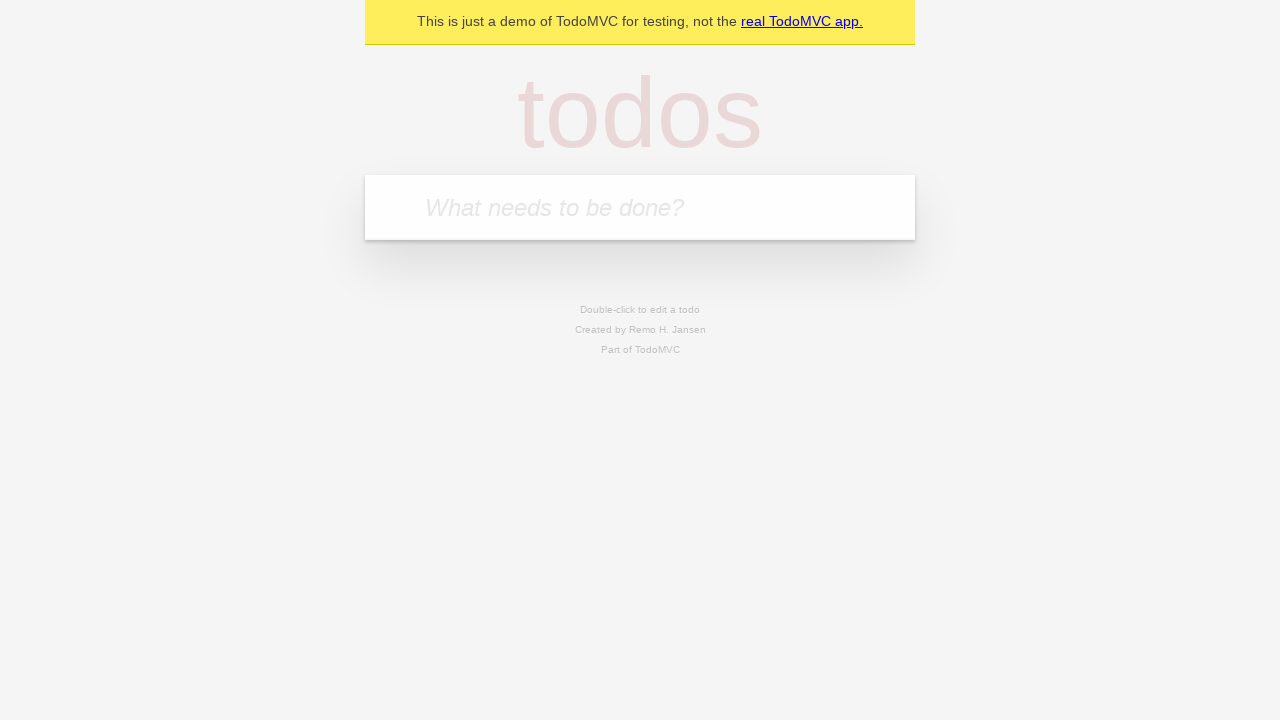

Filled input field with 'buy some cheese' on internal:attr=[placeholder="What needs to be done?"i]
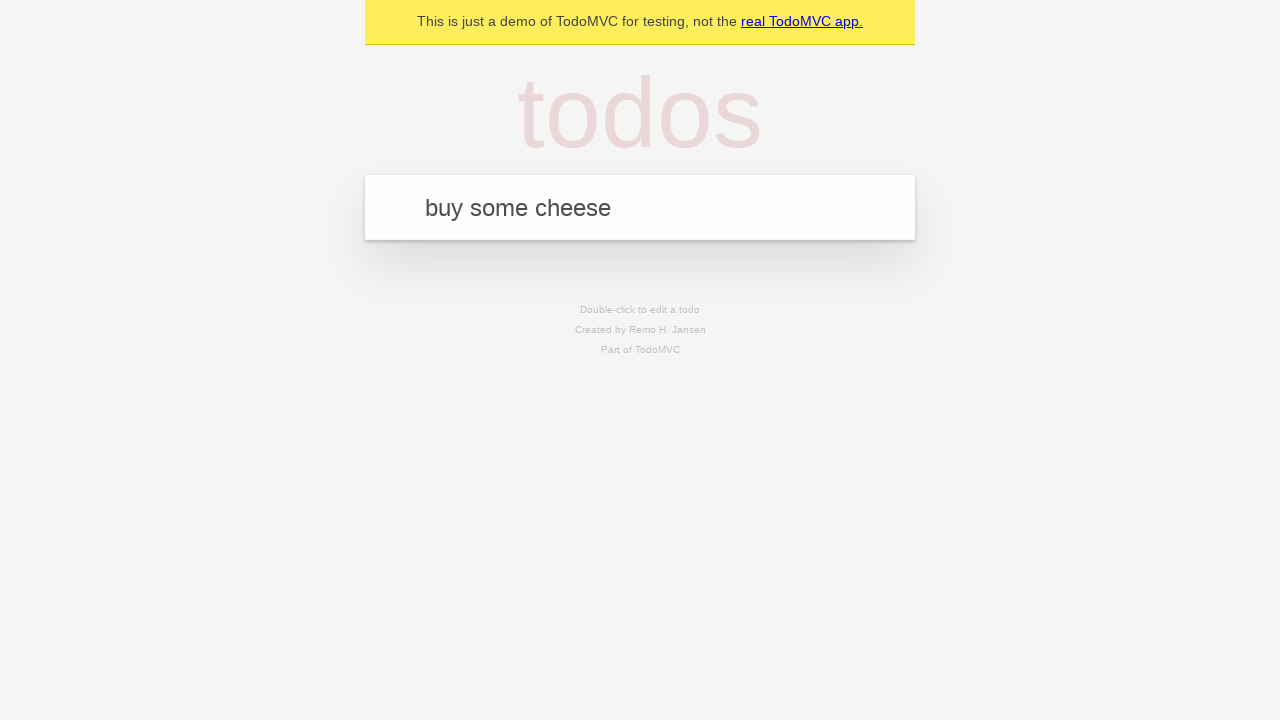

Pressed Enter to add todo item on internal:attr=[placeholder="What needs to be done?"i]
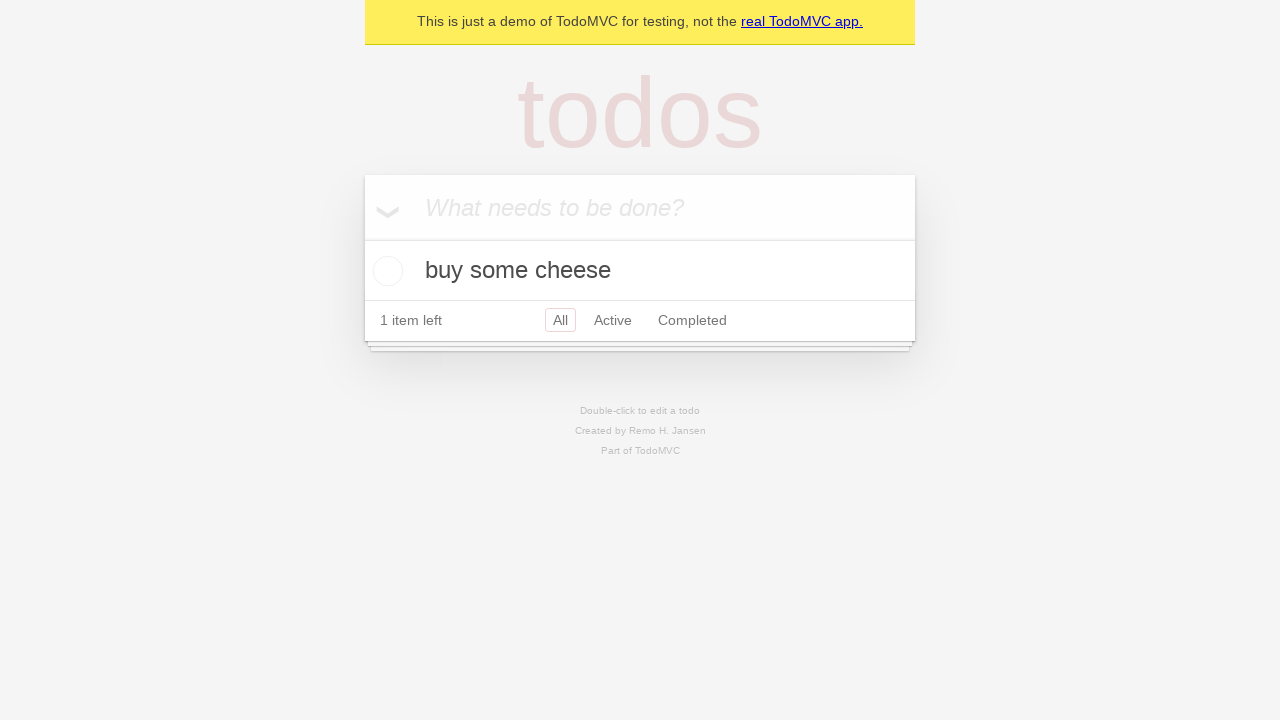

Todo item appeared on the page
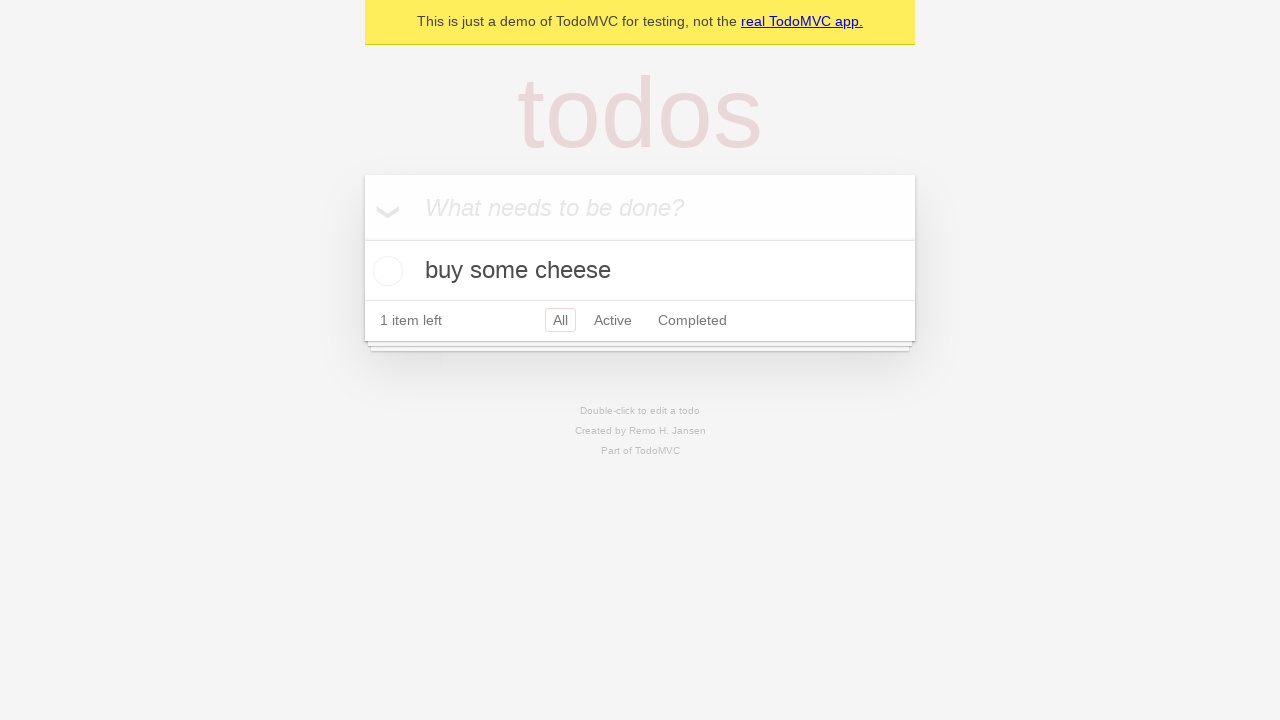

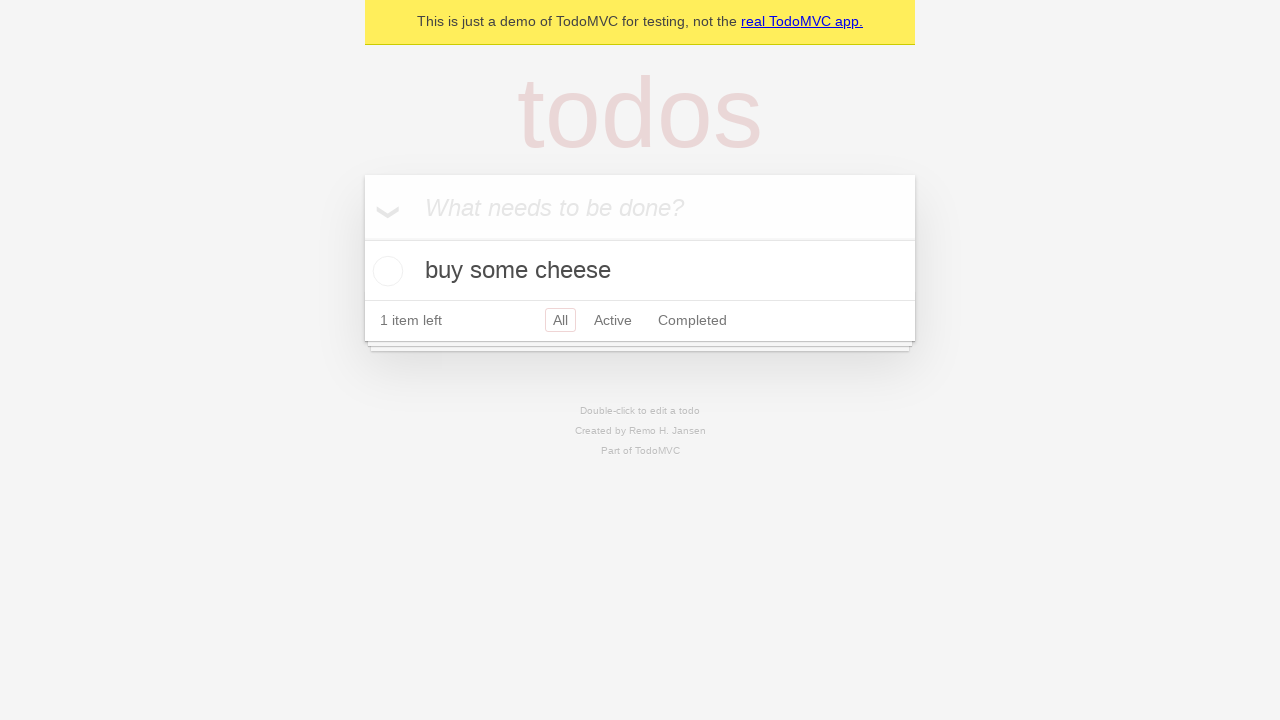